Tests AJAX data loading by clicking a button that triggers an async request, waiting for the spinner to disappear, and verifying the loaded content

Starting URL: http://www.uitestingplayground.com/ajax

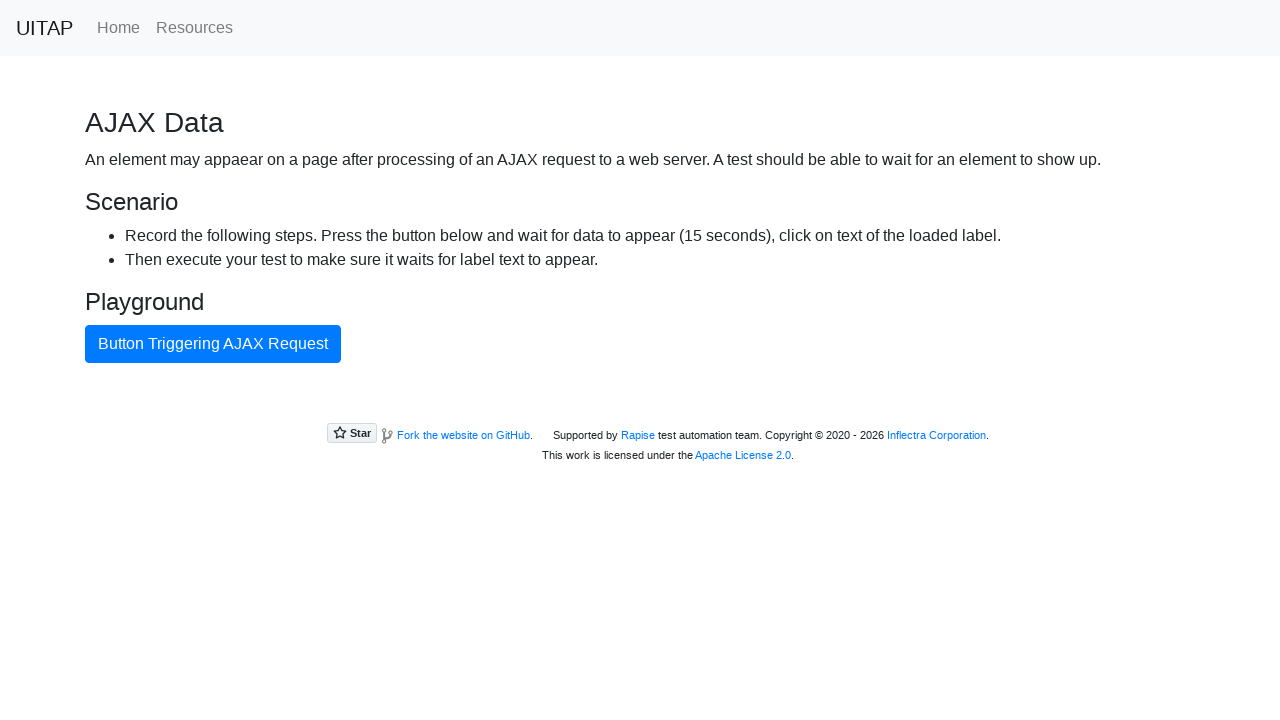

Navigated to AJAX test page
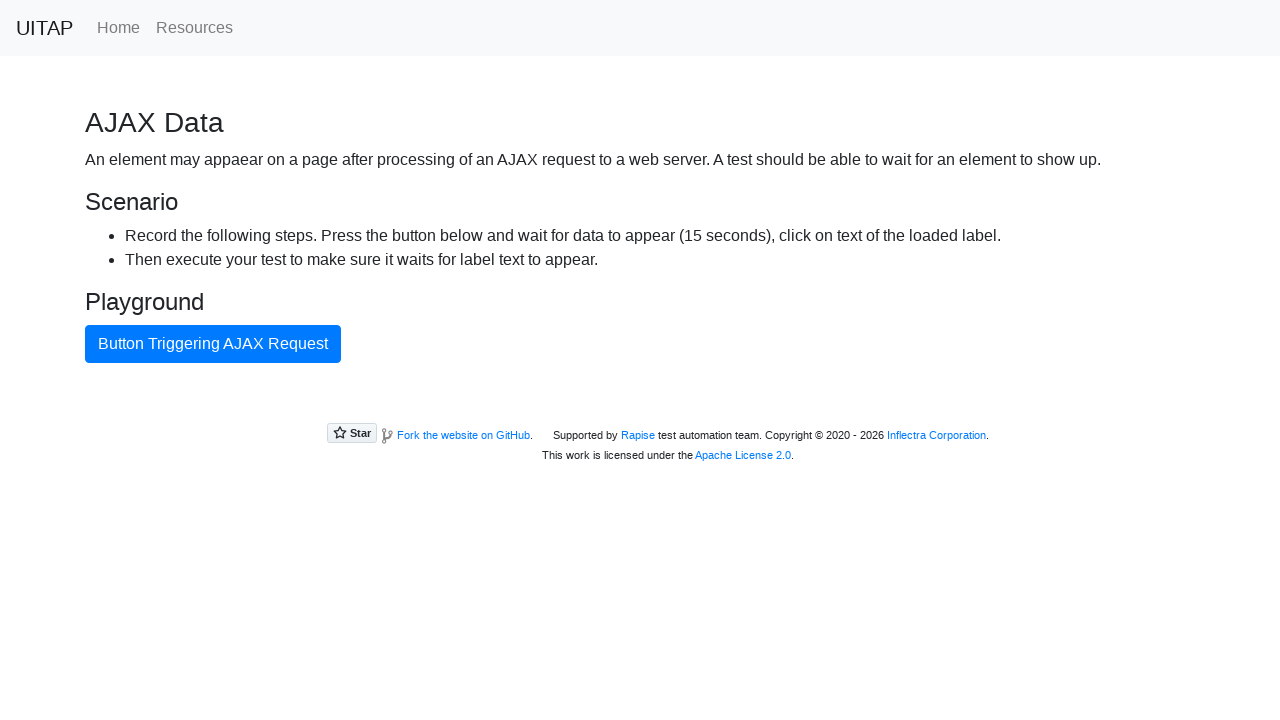

Clicked AJAX button to trigger async request at (213, 344) on #ajaxButton
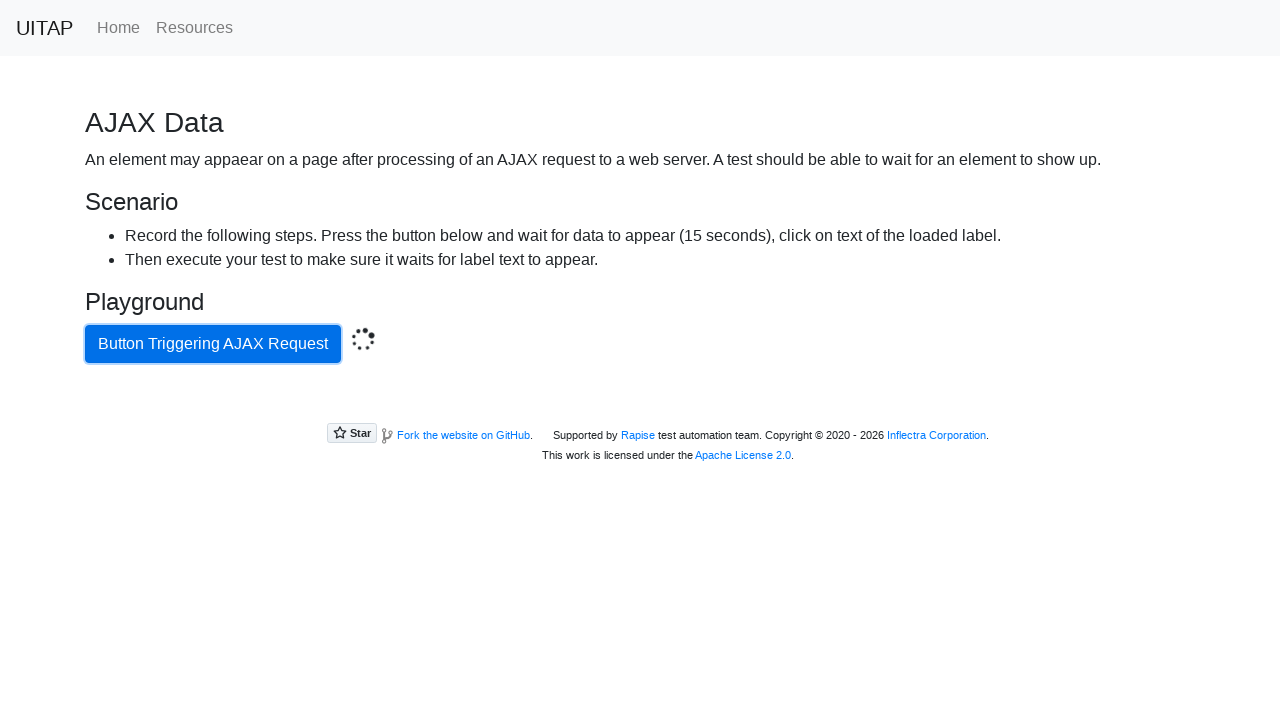

Loading spinner disappeared, AJAX request completed
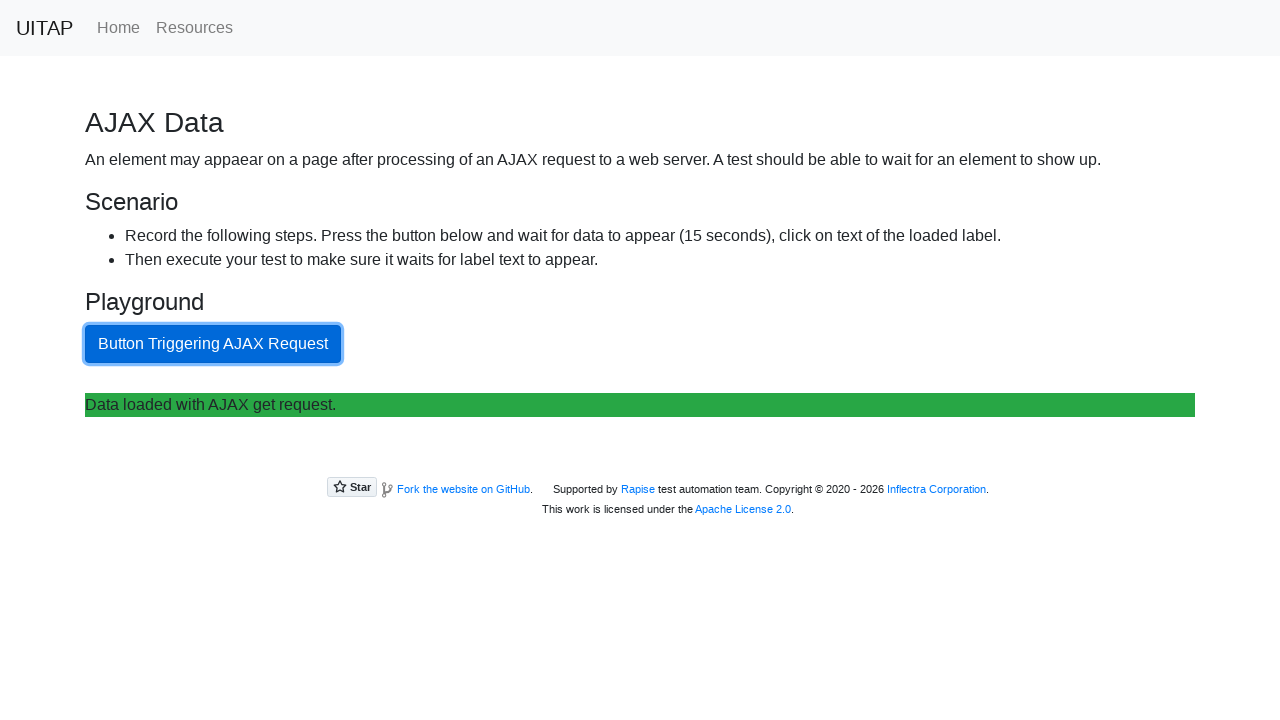

Success message appeared with loaded content
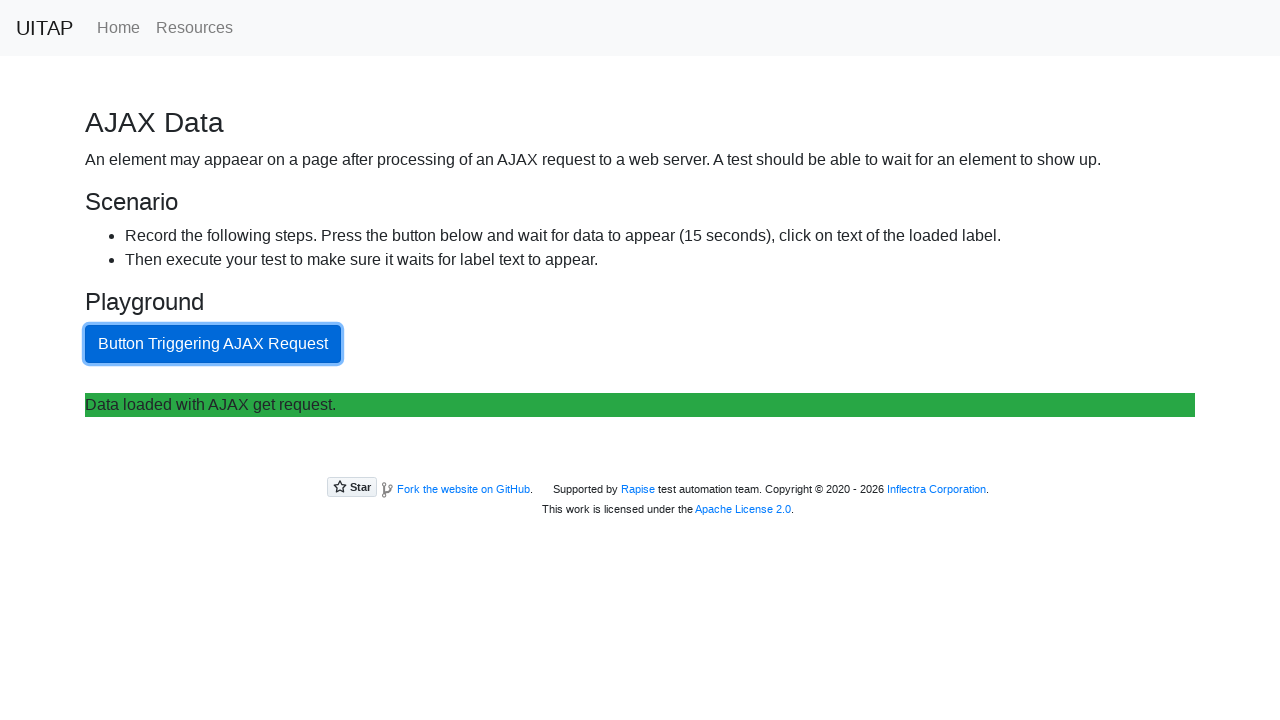

Clicked success message to verify loaded content at (640, 405) on #content .bg-success
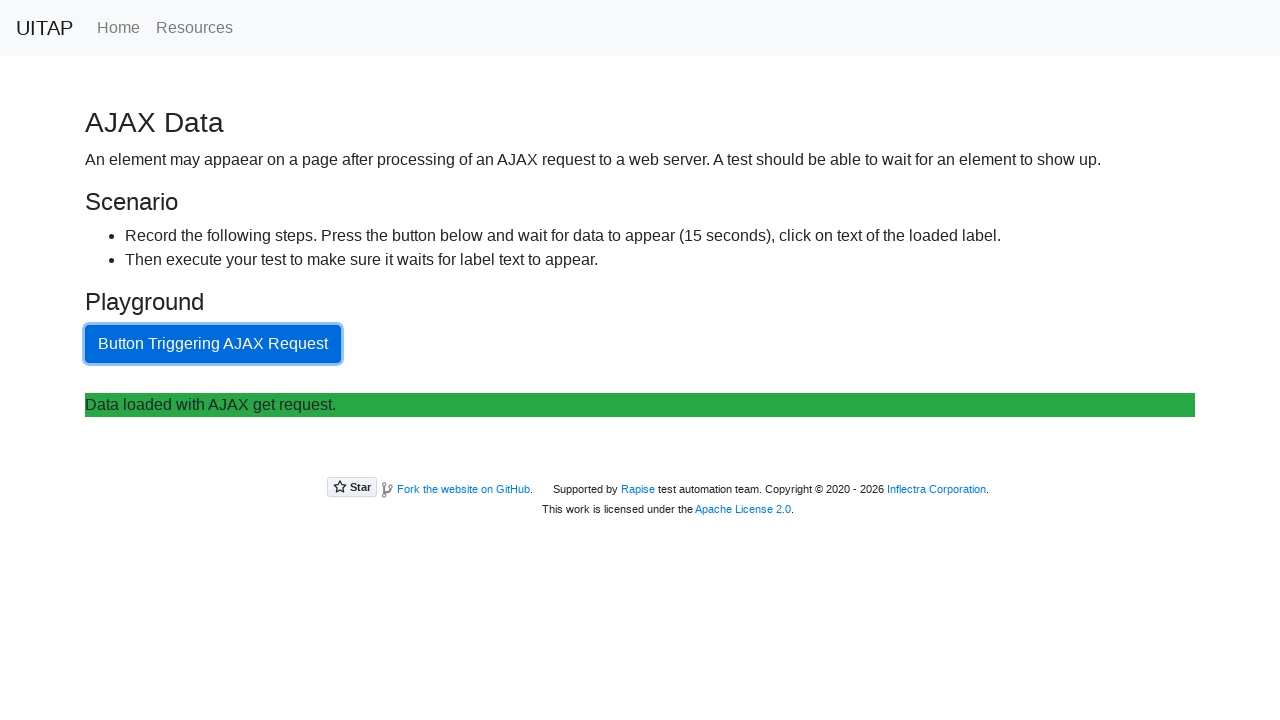

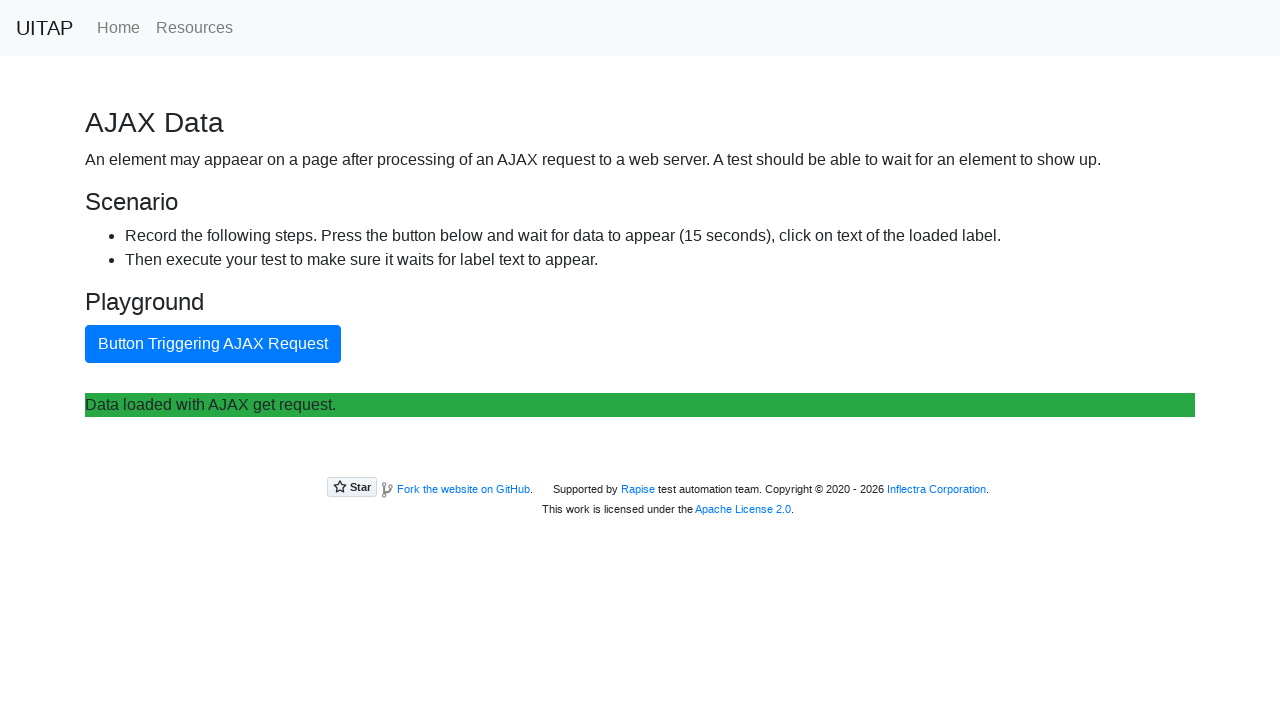